Tests that the counter displays the current number of todo items as they are added

Starting URL: https://demo.playwright.dev/todomvc

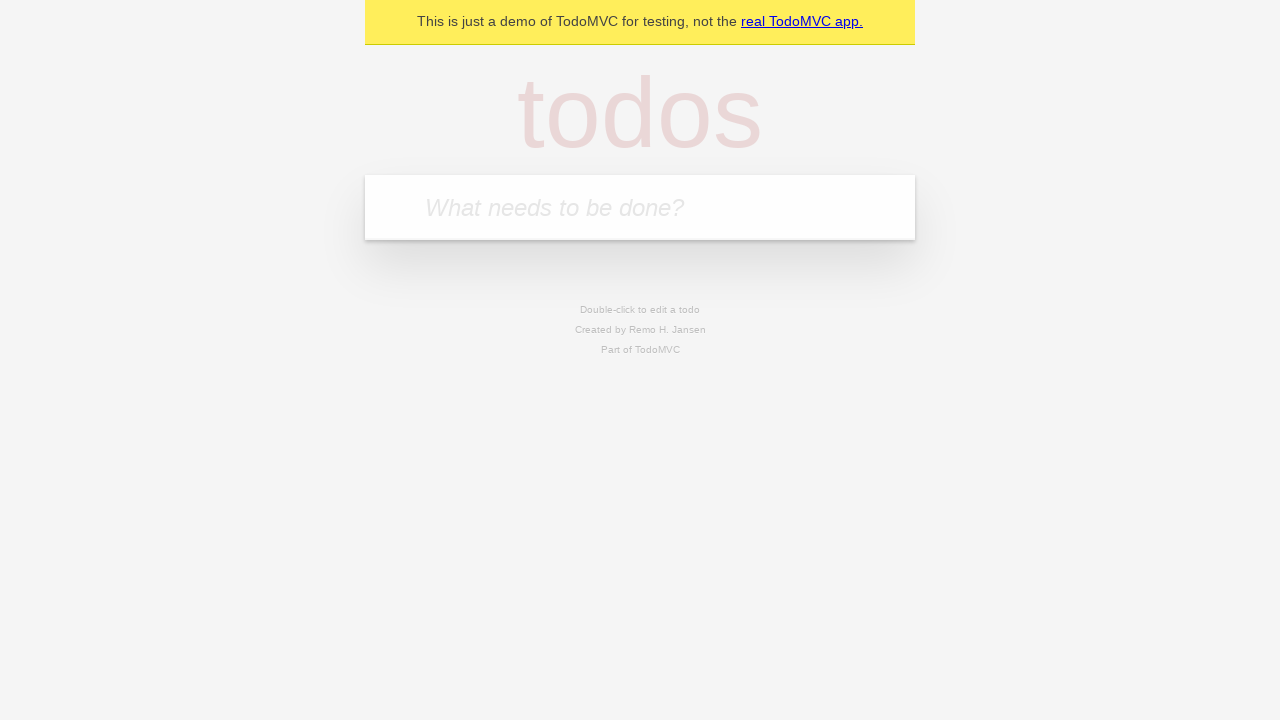

Located the todo input field by placeholder 'What needs to be done?'
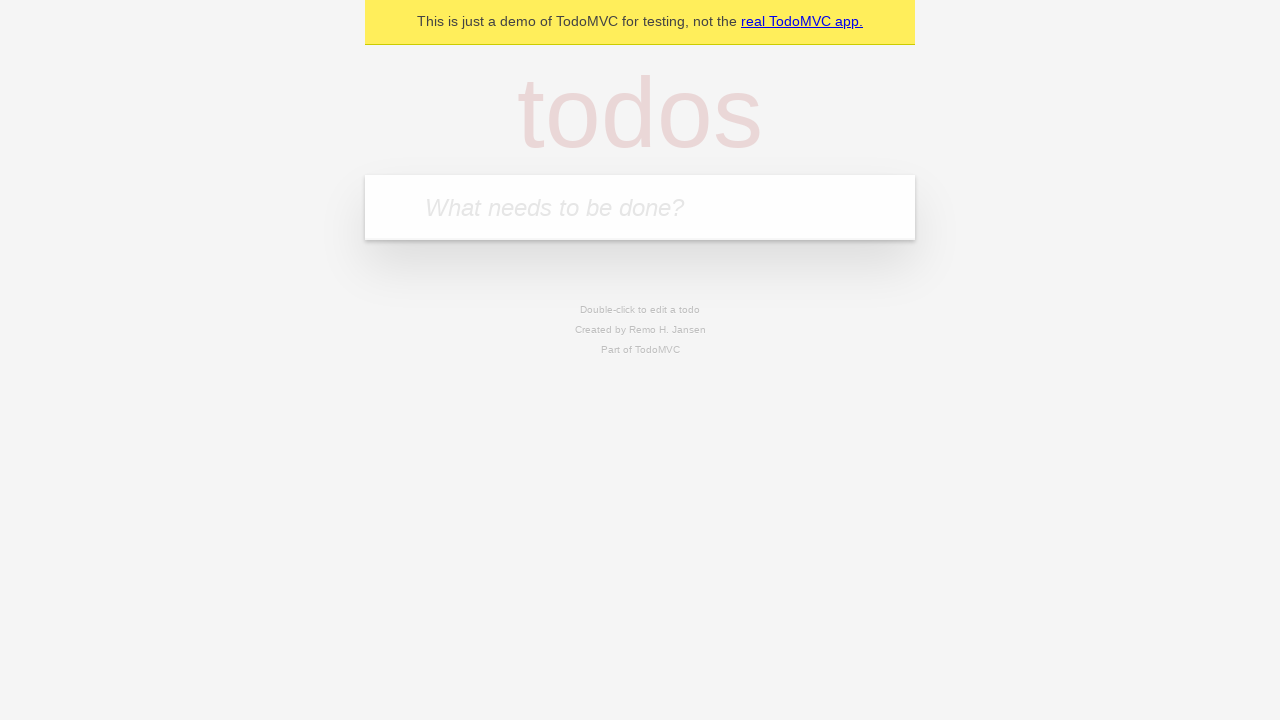

Filled todo input with 'buy some cheese' on internal:attr=[placeholder="What needs to be done?"i]
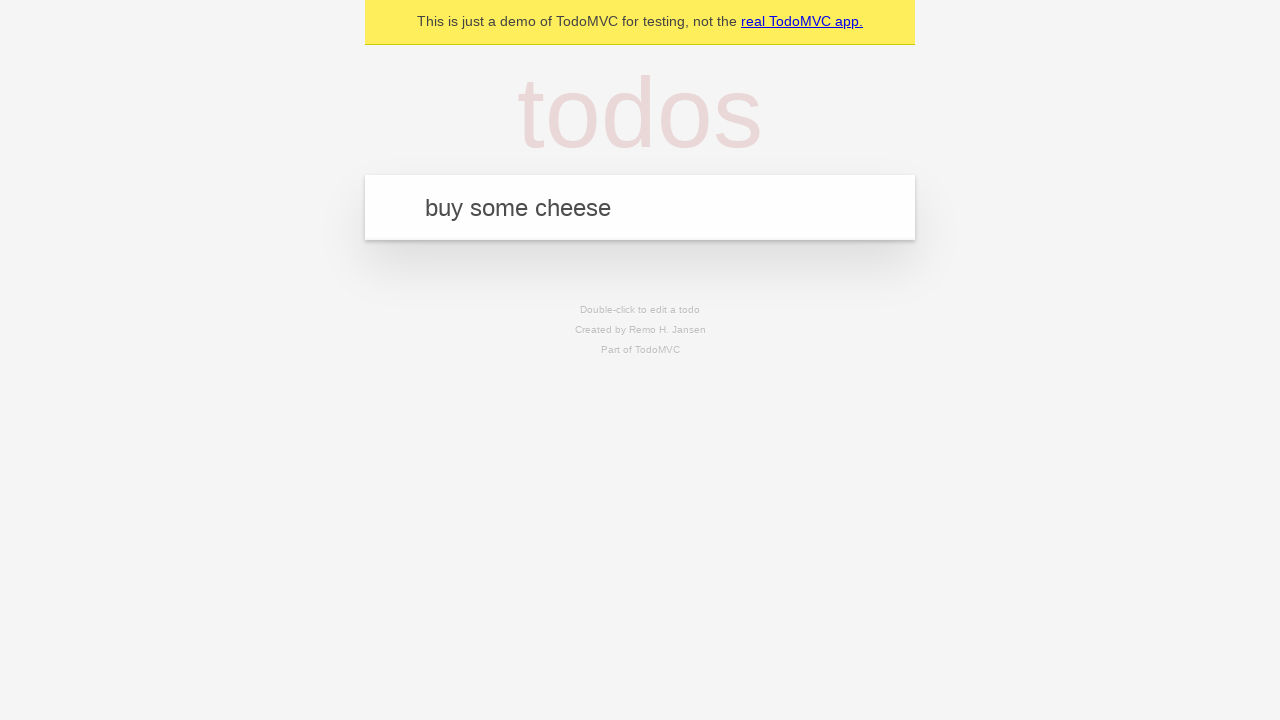

Pressed Enter to create first todo item on internal:attr=[placeholder="What needs to be done?"i]
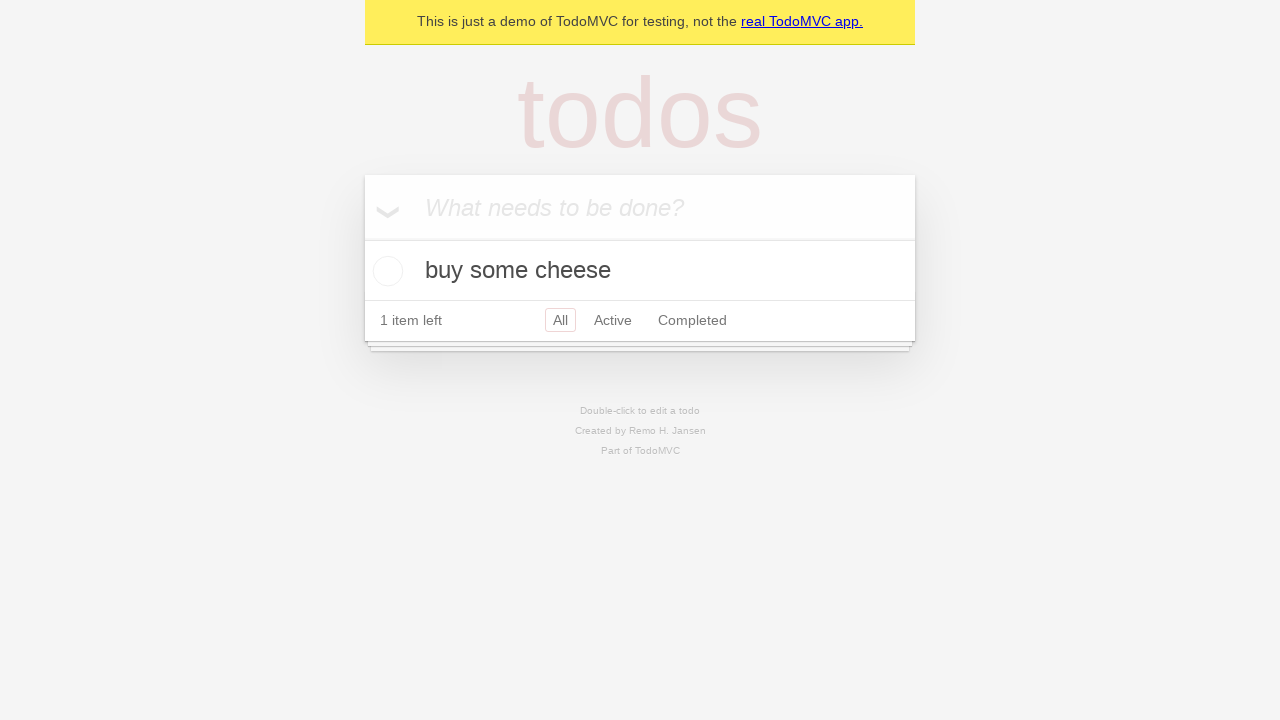

Todo counter element loaded, showing 1 item
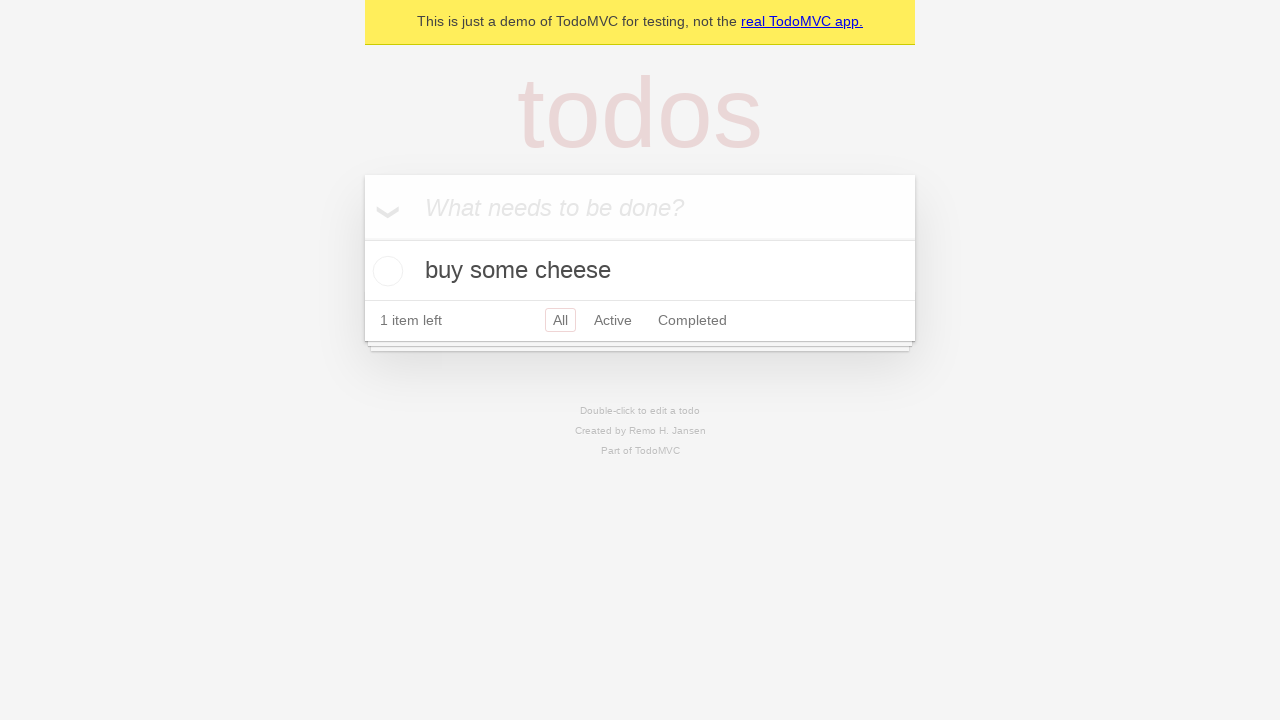

Filled todo input with 'feed the cat' on internal:attr=[placeholder="What needs to be done?"i]
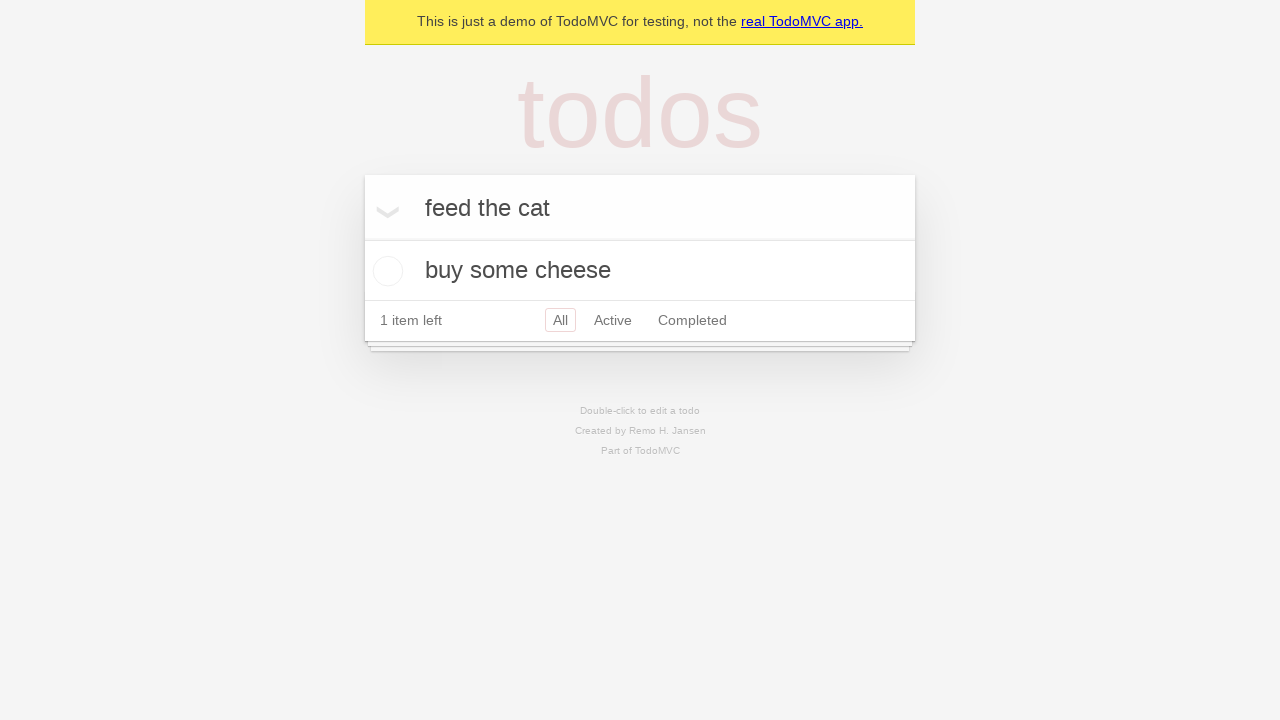

Pressed Enter to create second todo item on internal:attr=[placeholder="What needs to be done?"i]
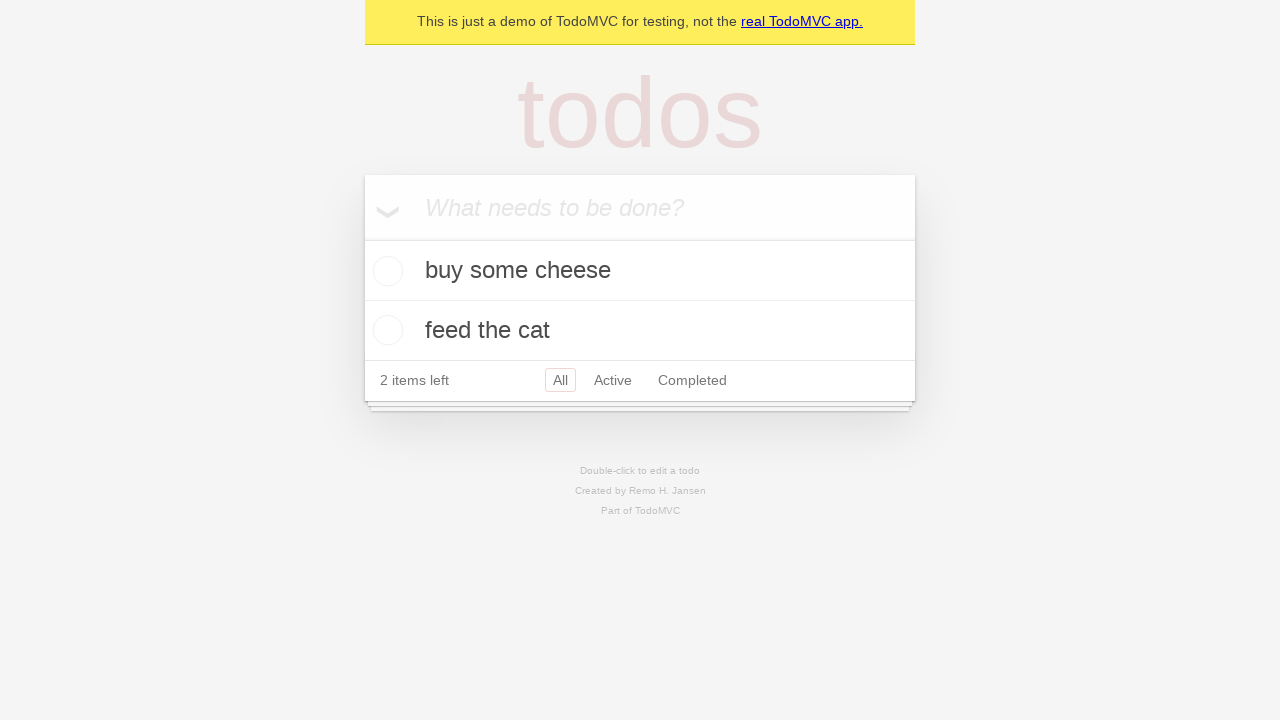

Todo counter updated to show 2 items left
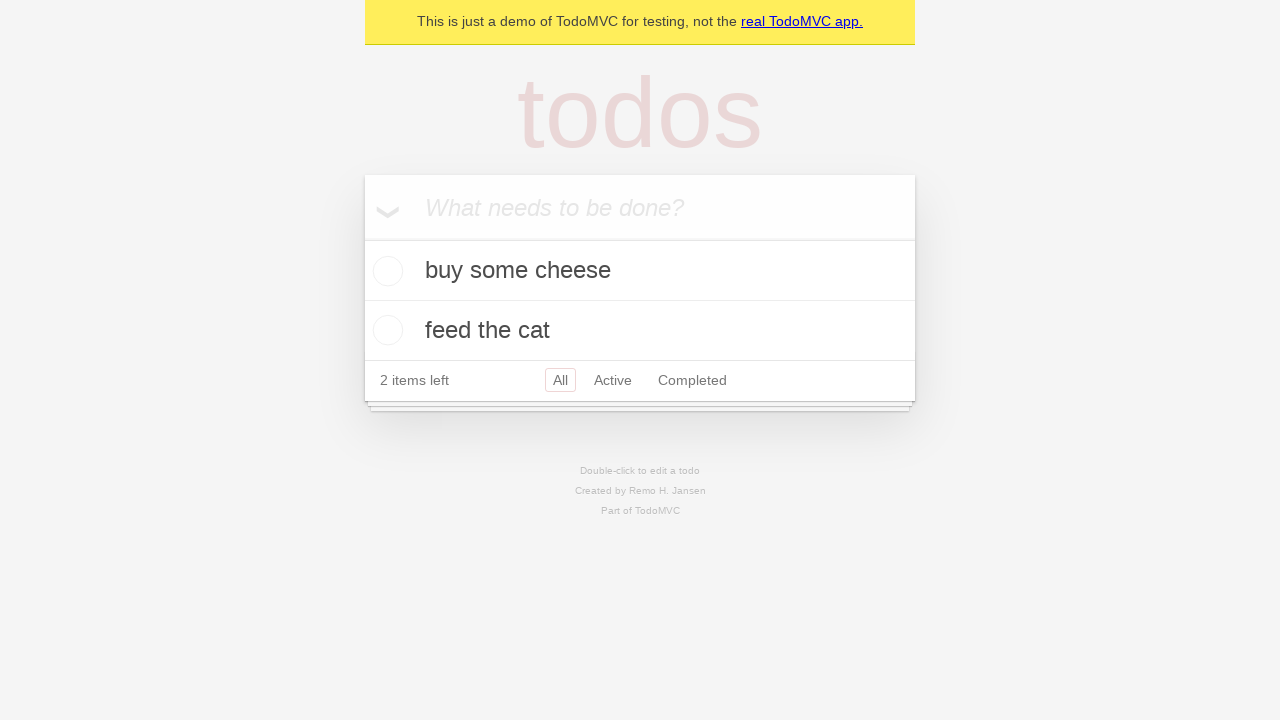

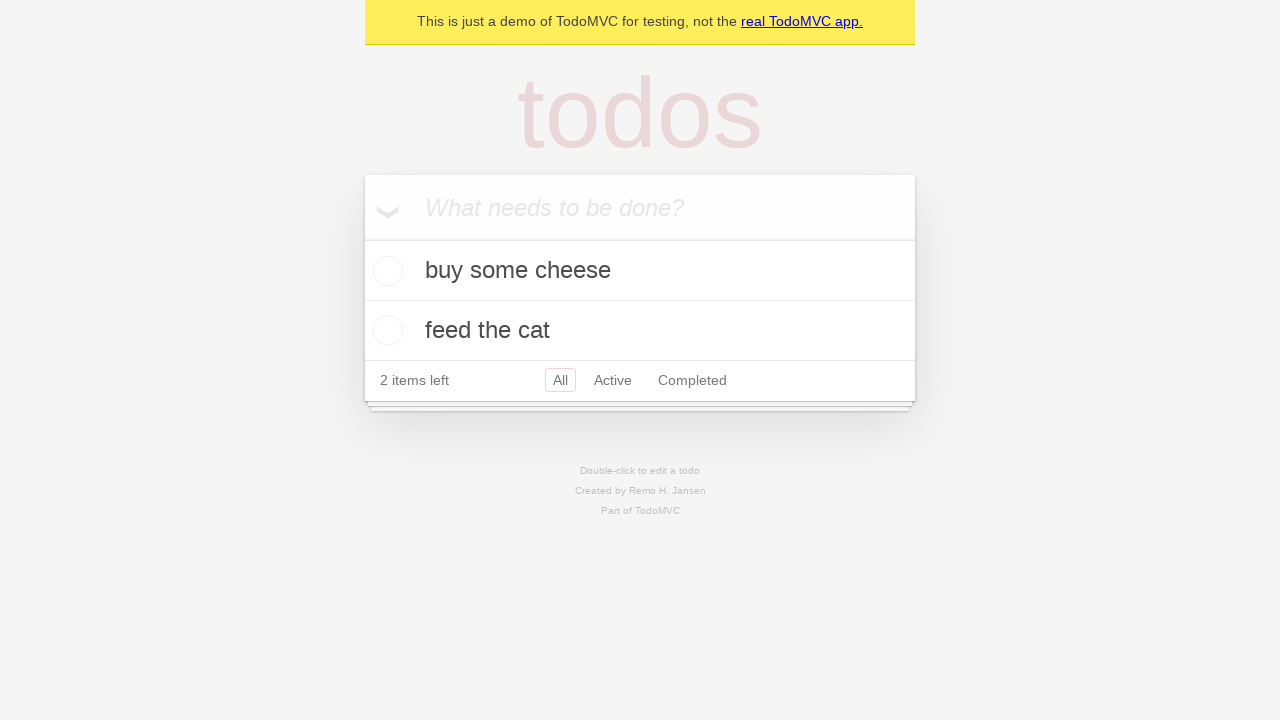